Tests alert handling functionality by triggering a confirmation dialog and accepting it

Starting URL: https://www.rahulshettyacademy.com/AutomationPractice/

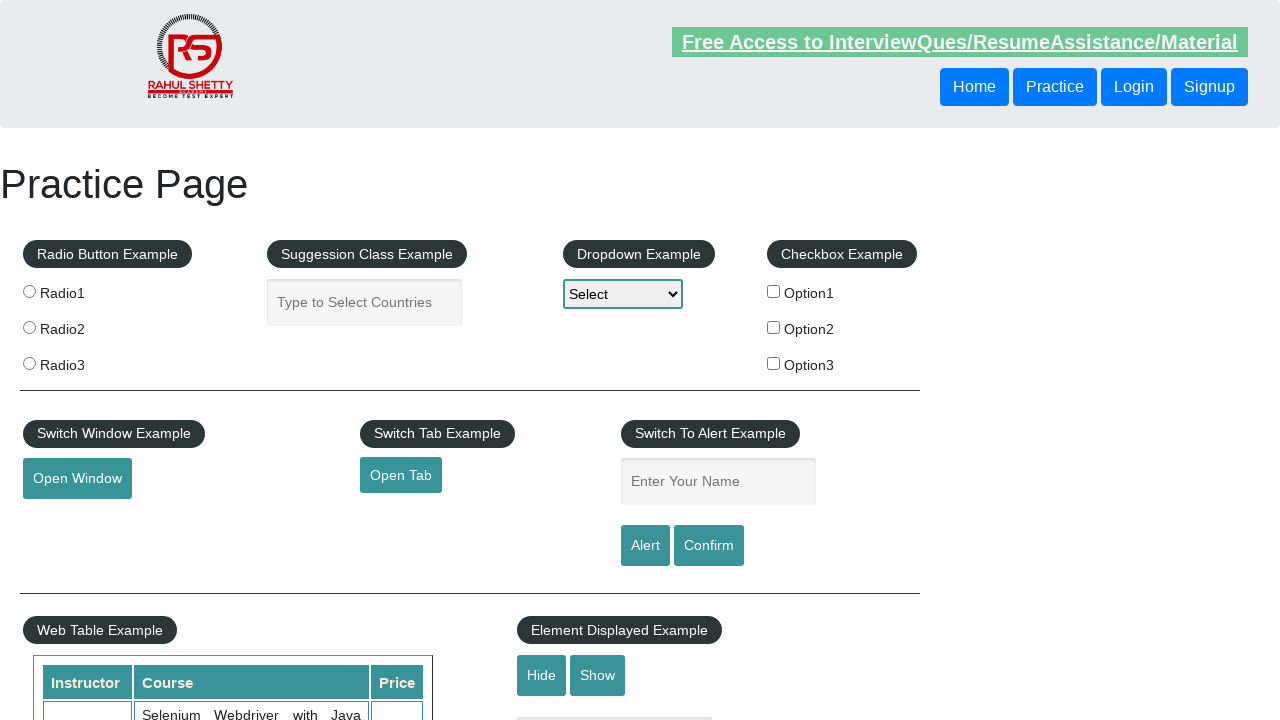

Clicked confirm button to trigger alert dialog at (709, 546) on #confirmbtn
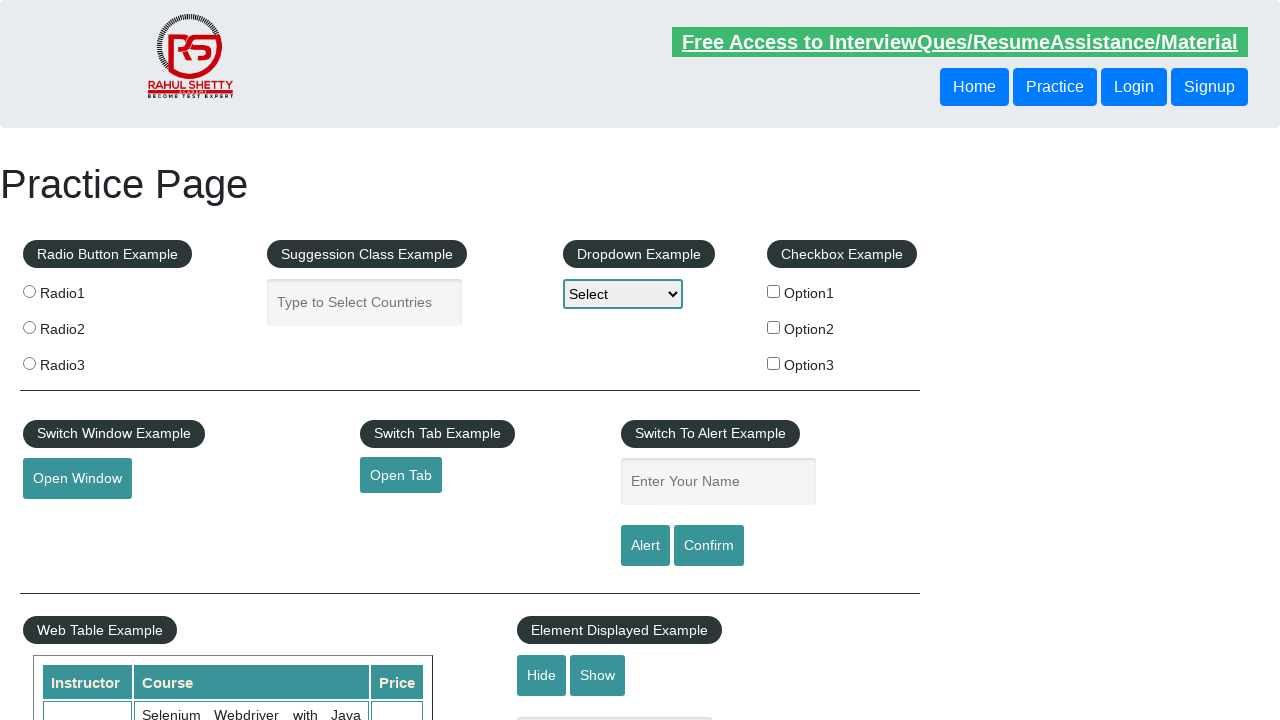

Set up dialog handler to accept confirmation alert
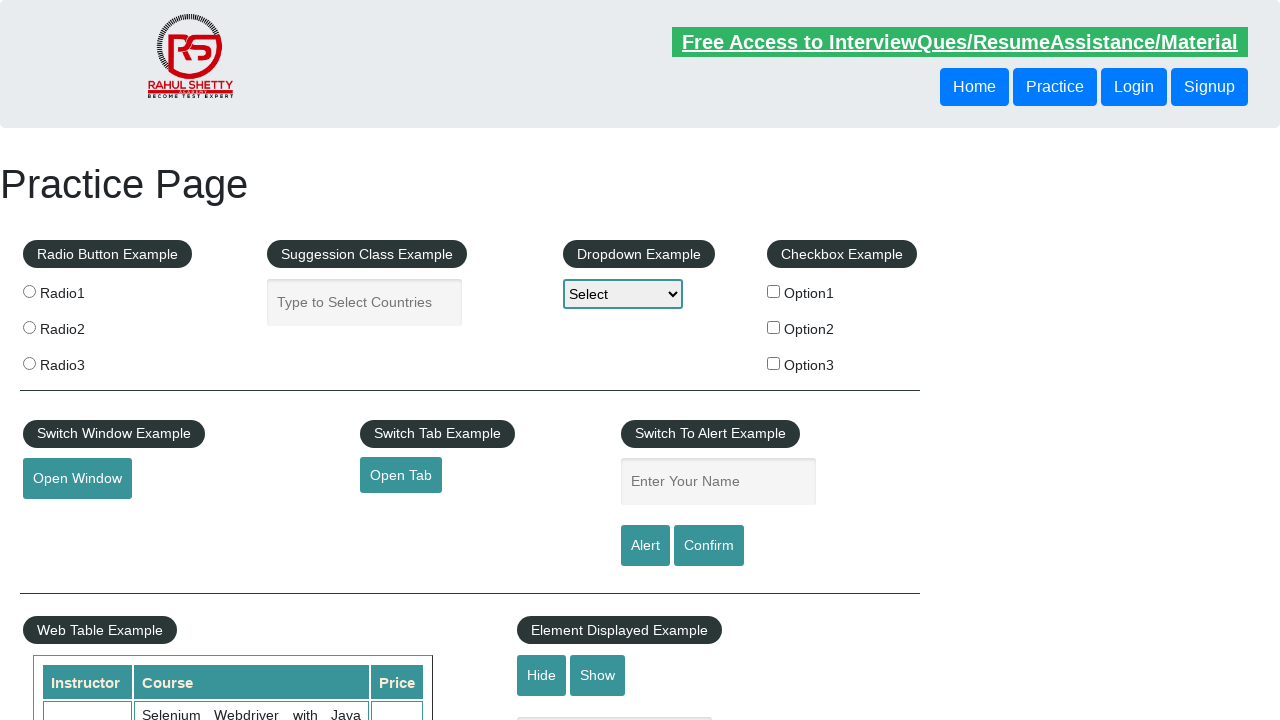

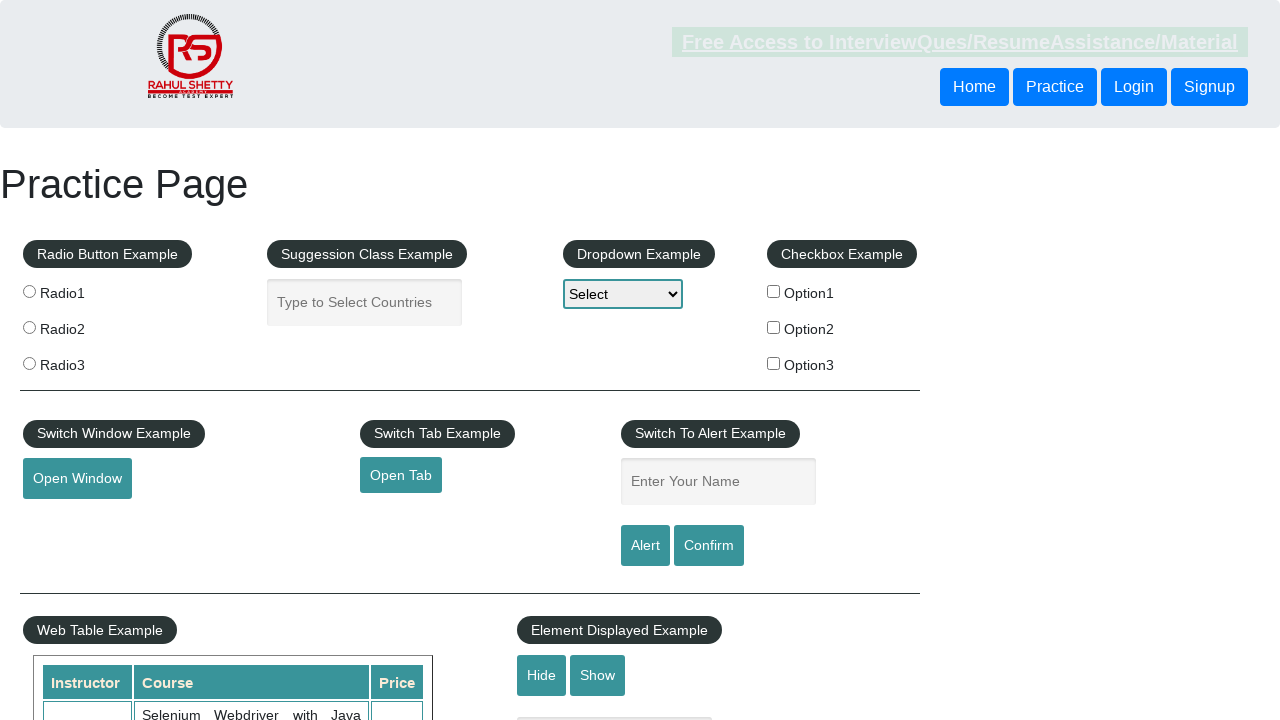